Tests jQuery UI speed selectmenu by selecting different speed options (Medium, Slower, Faster) with page refreshes between selections

Starting URL: https://jqueryui.com/resources/demos/selectmenu/default.html

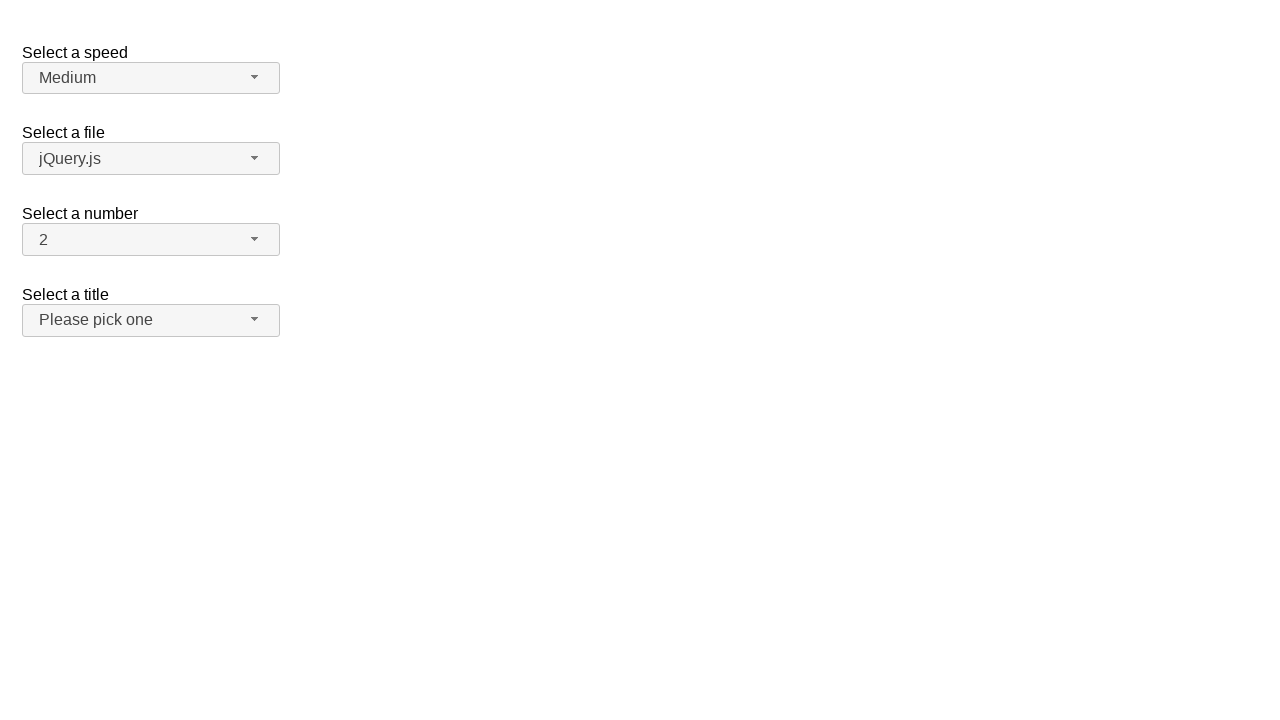

Clicked speed selectmenu button to open dropdown at (151, 78) on span#speed-button
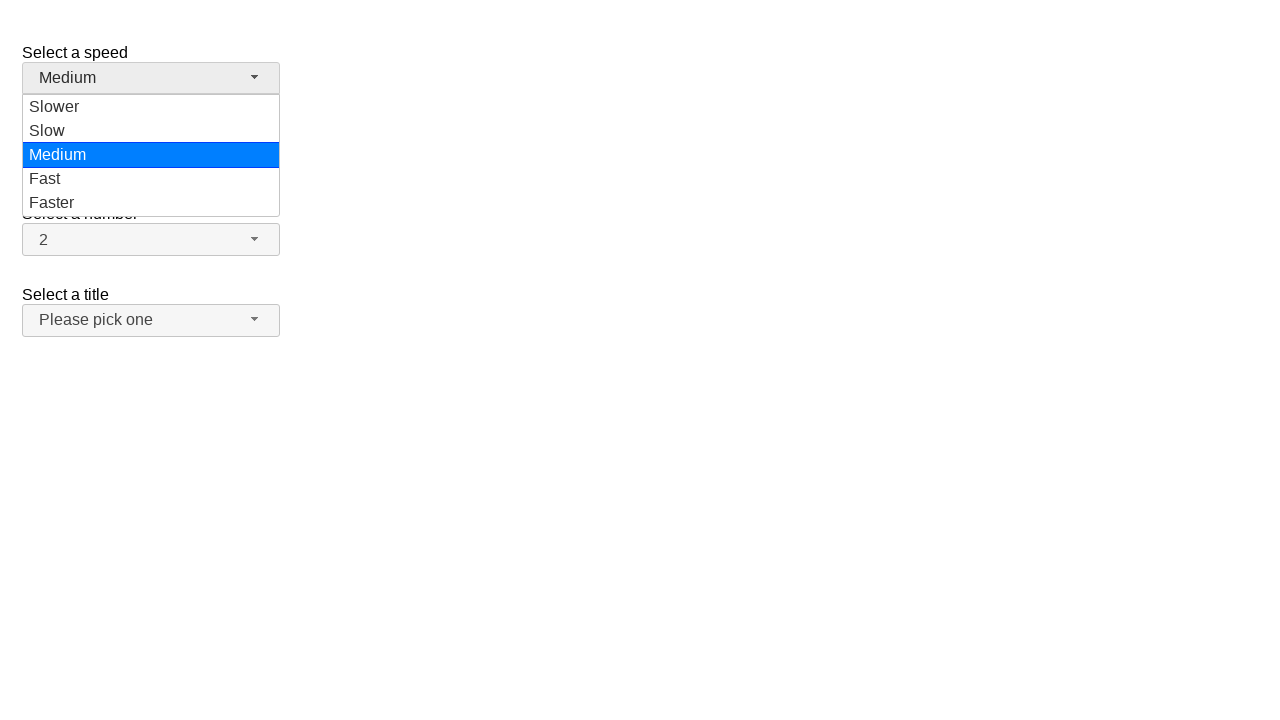

Speed menu dropdown loaded
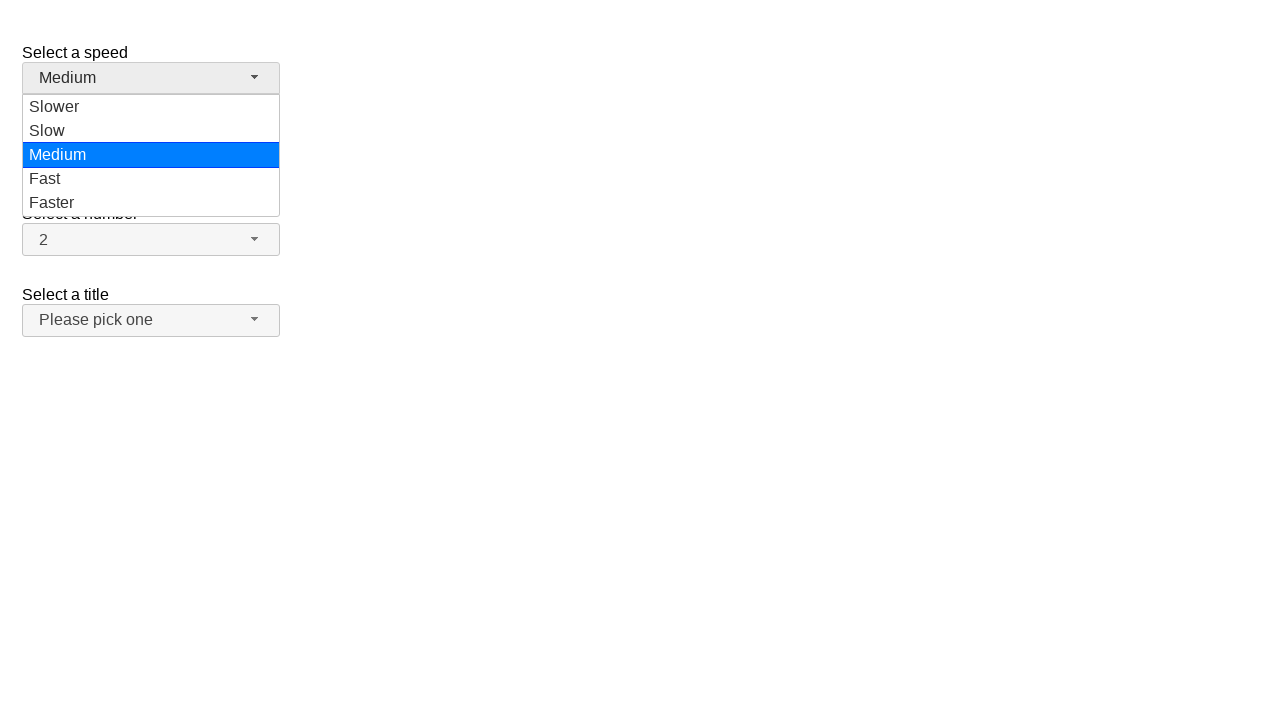

Selected 'Medium' option from speed menu
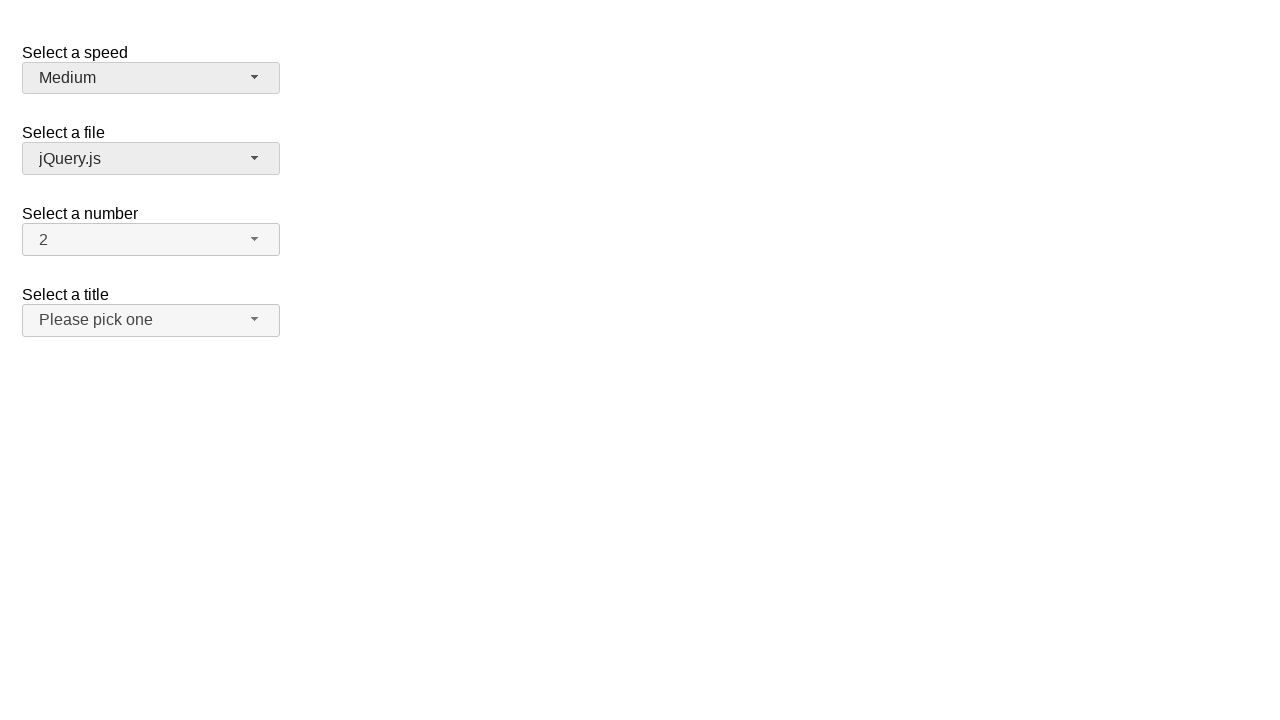

Verified 'Medium' option is selected
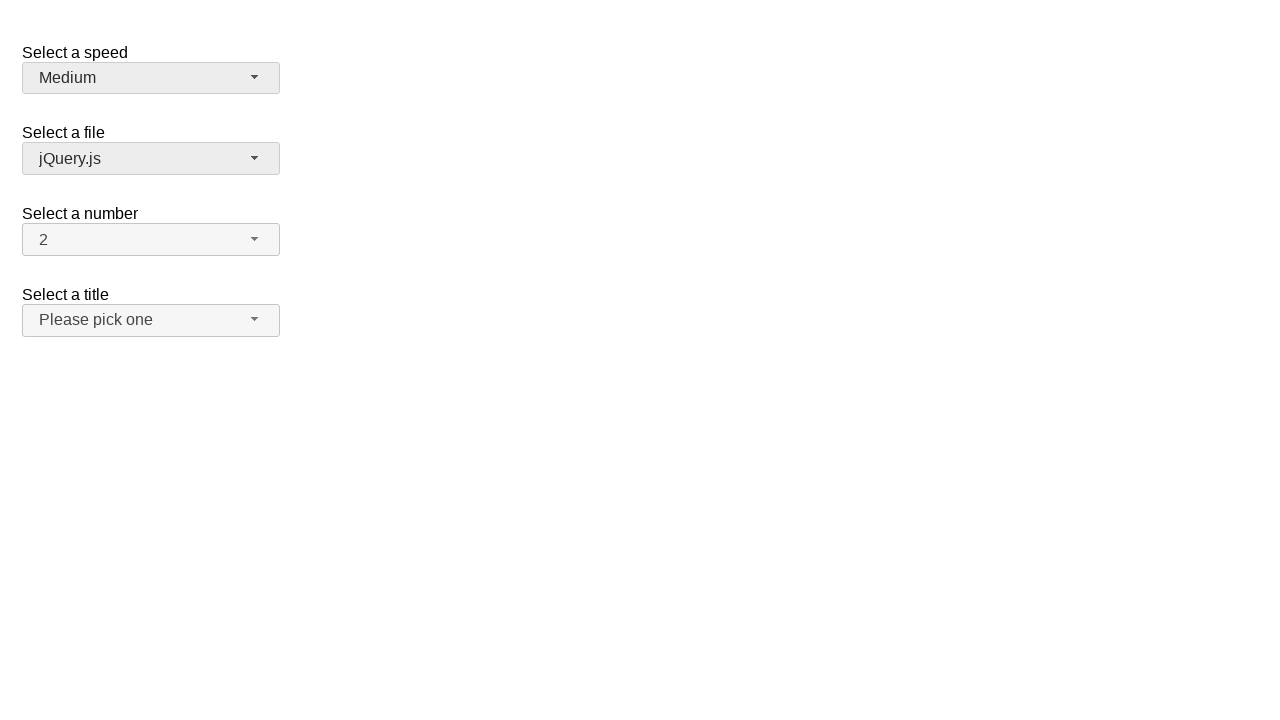

Page refreshed
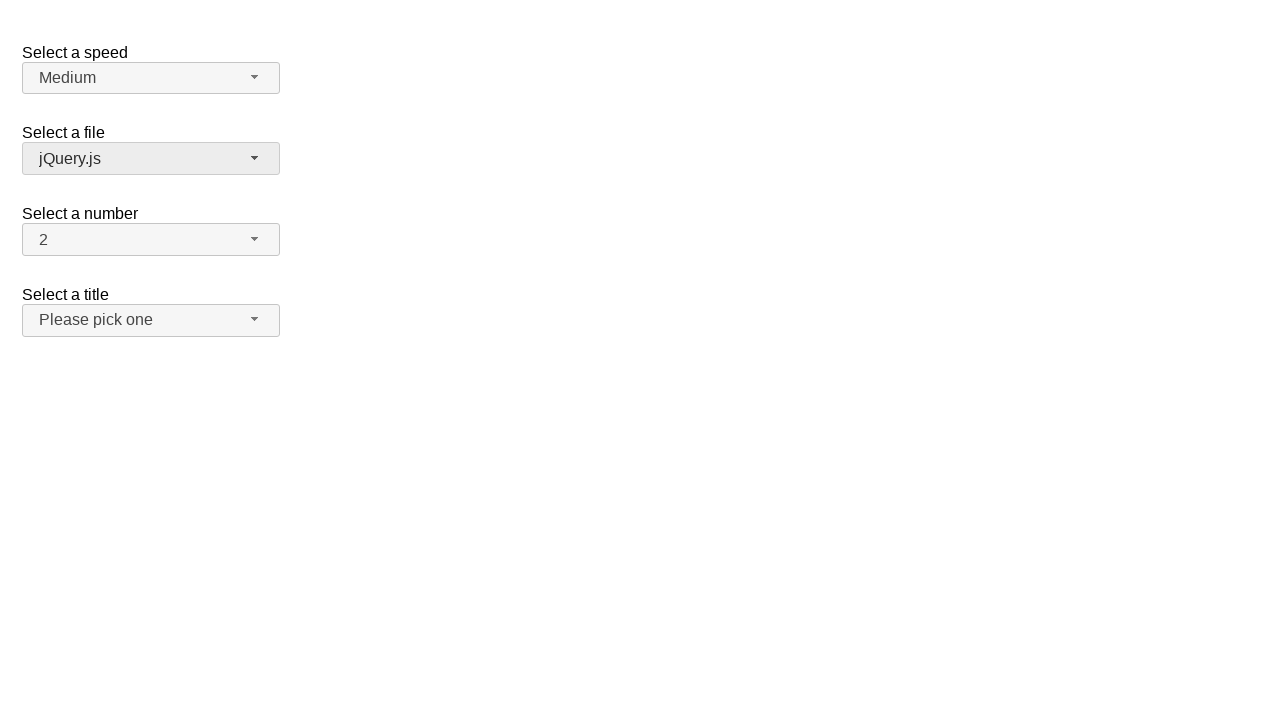

Clicked speed selectmenu button to open dropdown at (151, 78) on span#speed-button
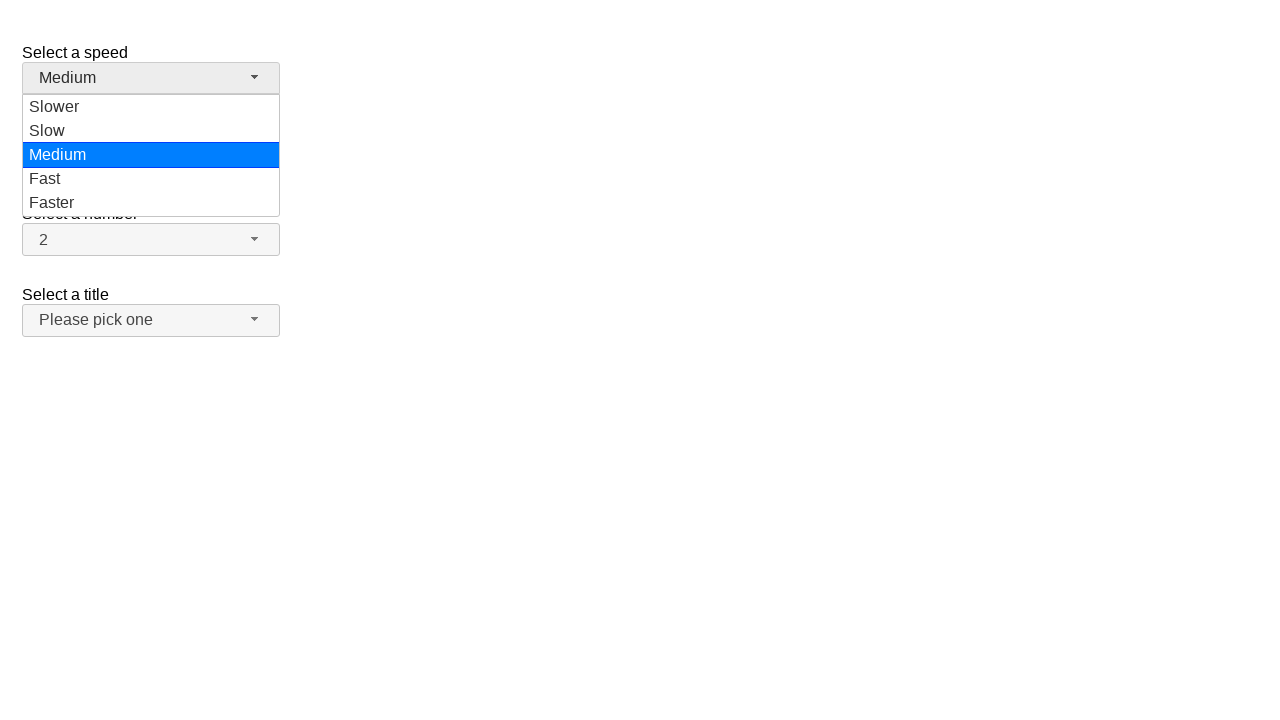

Speed menu dropdown loaded
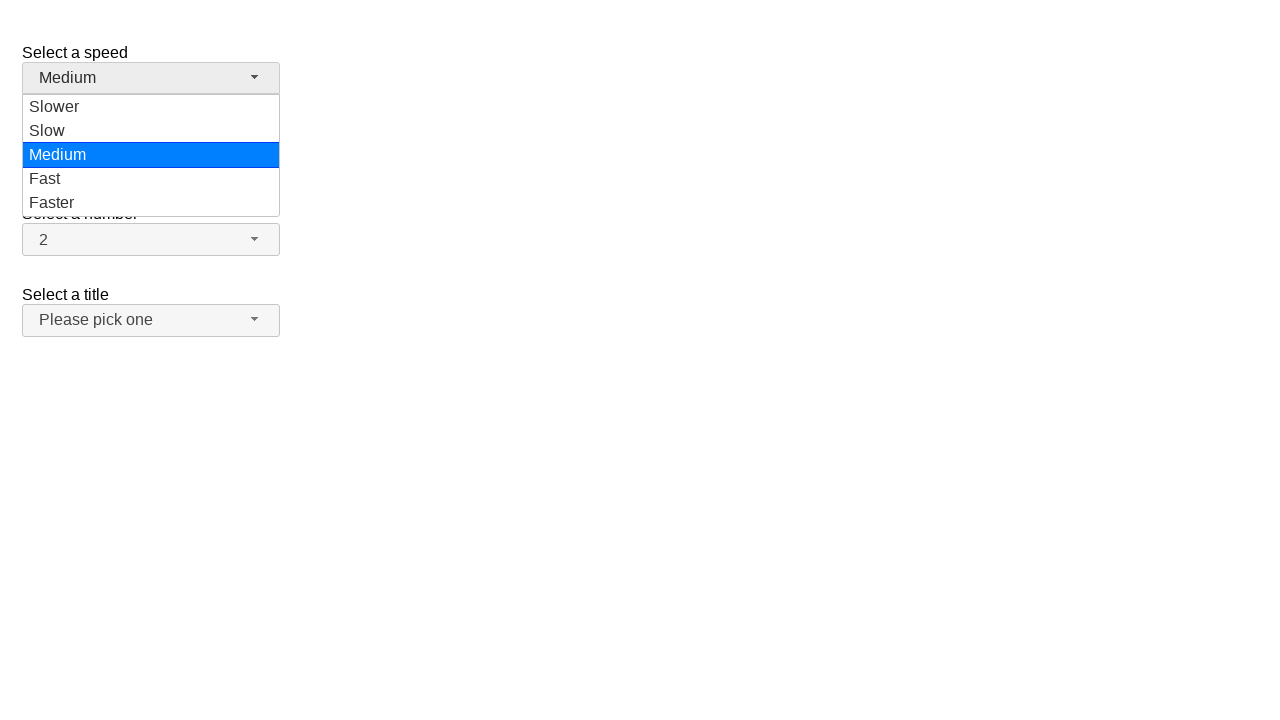

Selected 'Slower' option from speed menu
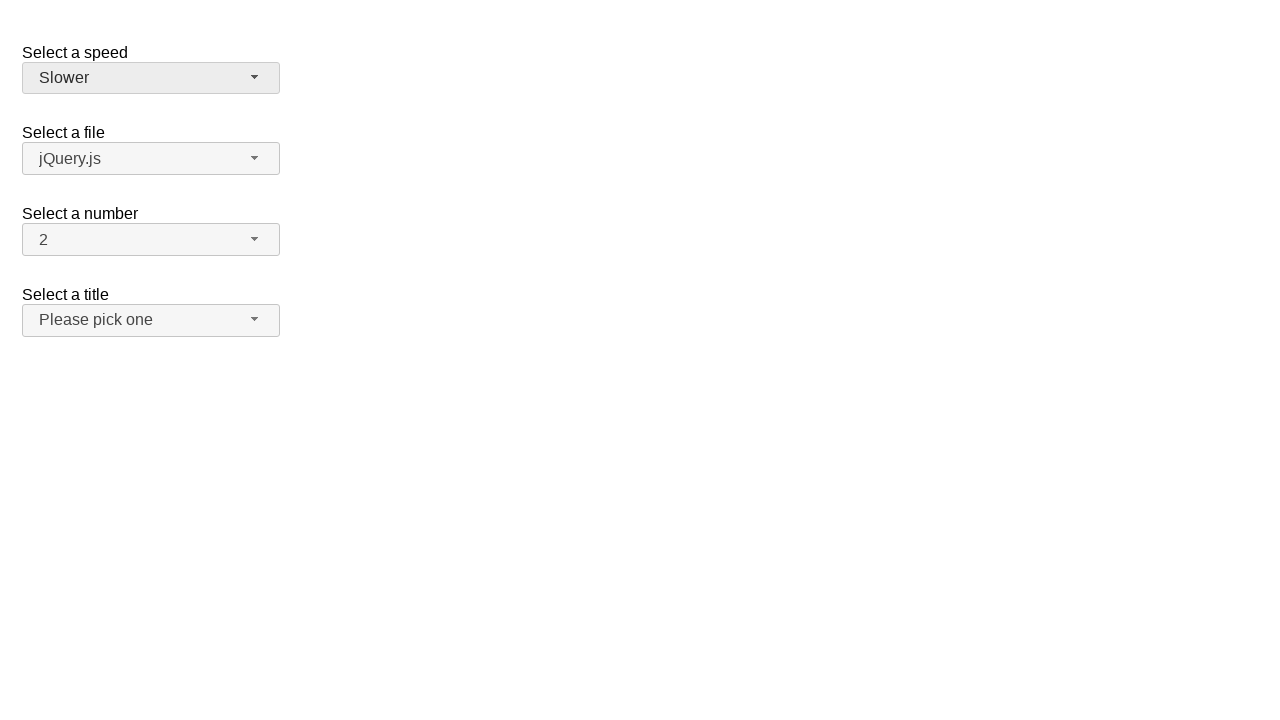

Verified 'Slower' option is selected
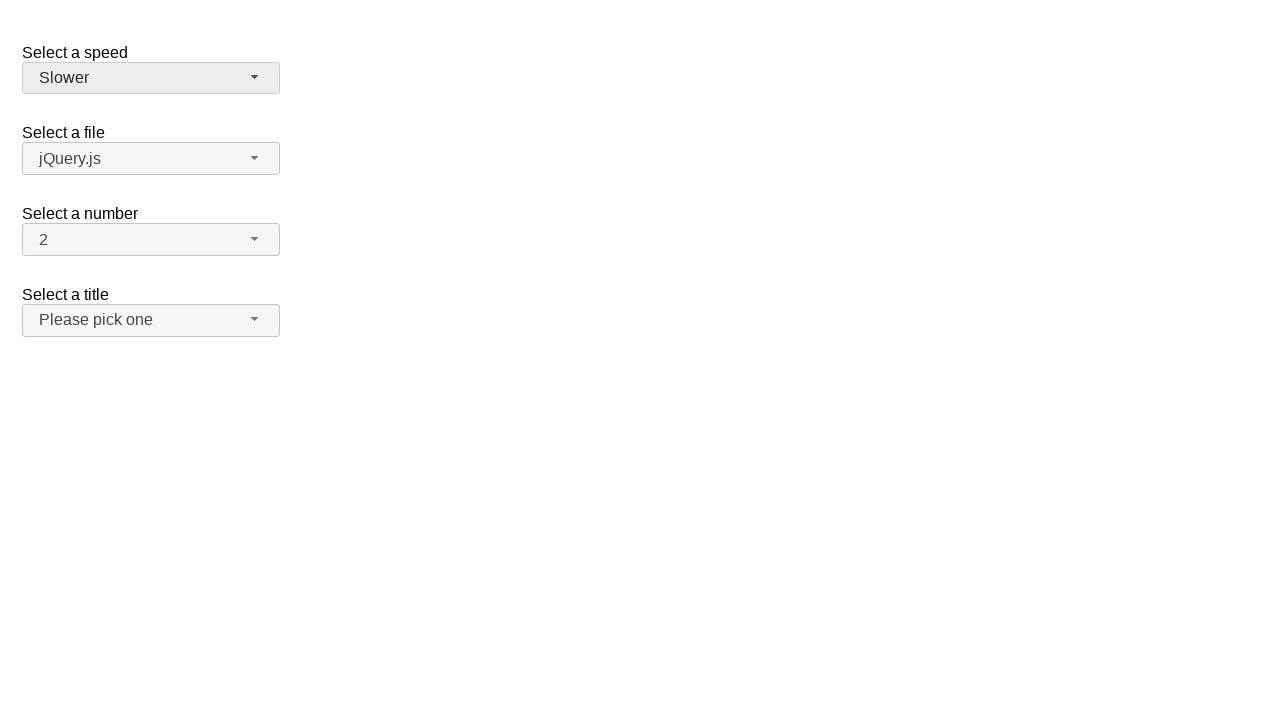

Page refreshed
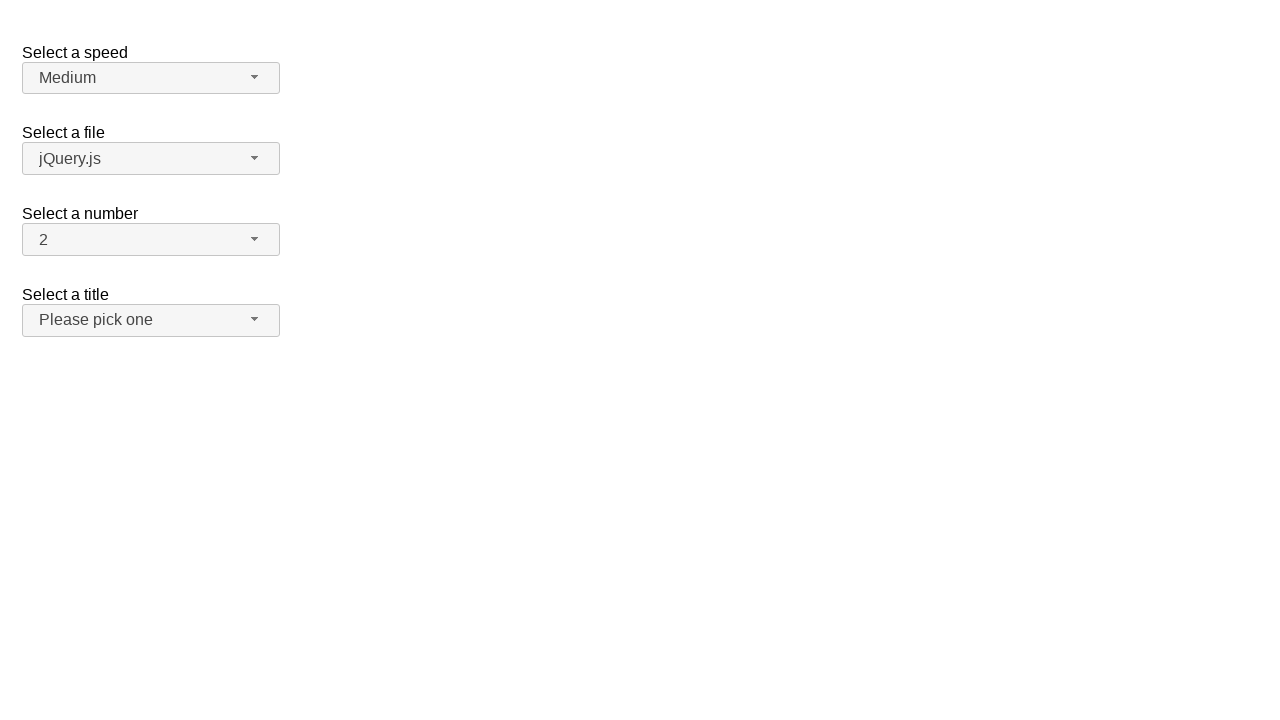

Clicked speed selectmenu button to open dropdown at (151, 78) on span#speed-button
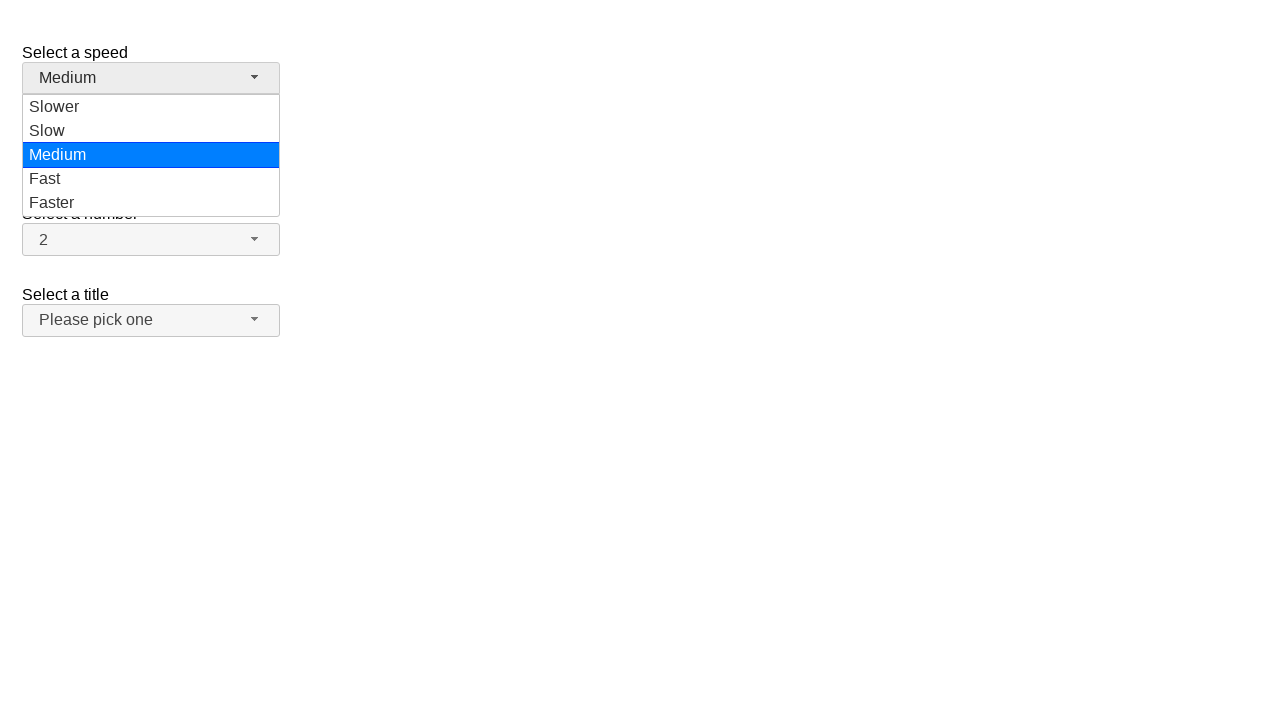

Speed menu dropdown loaded
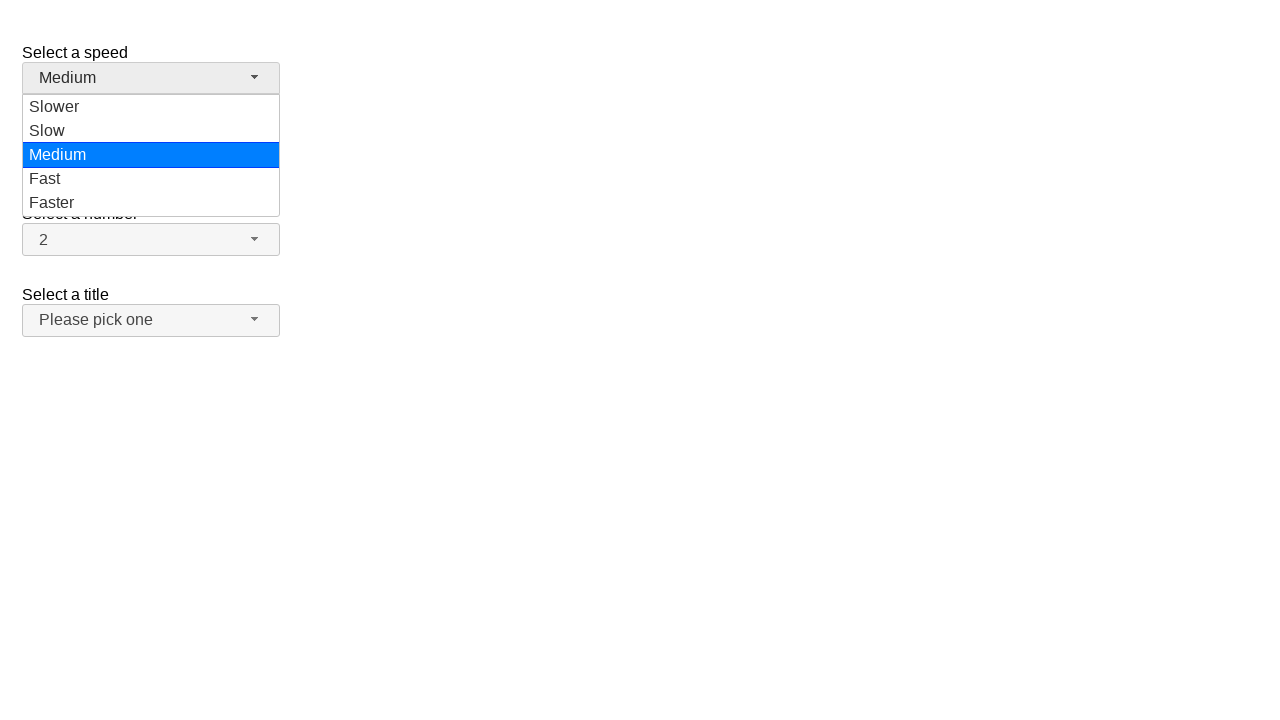

Selected 'Faster' option from speed menu
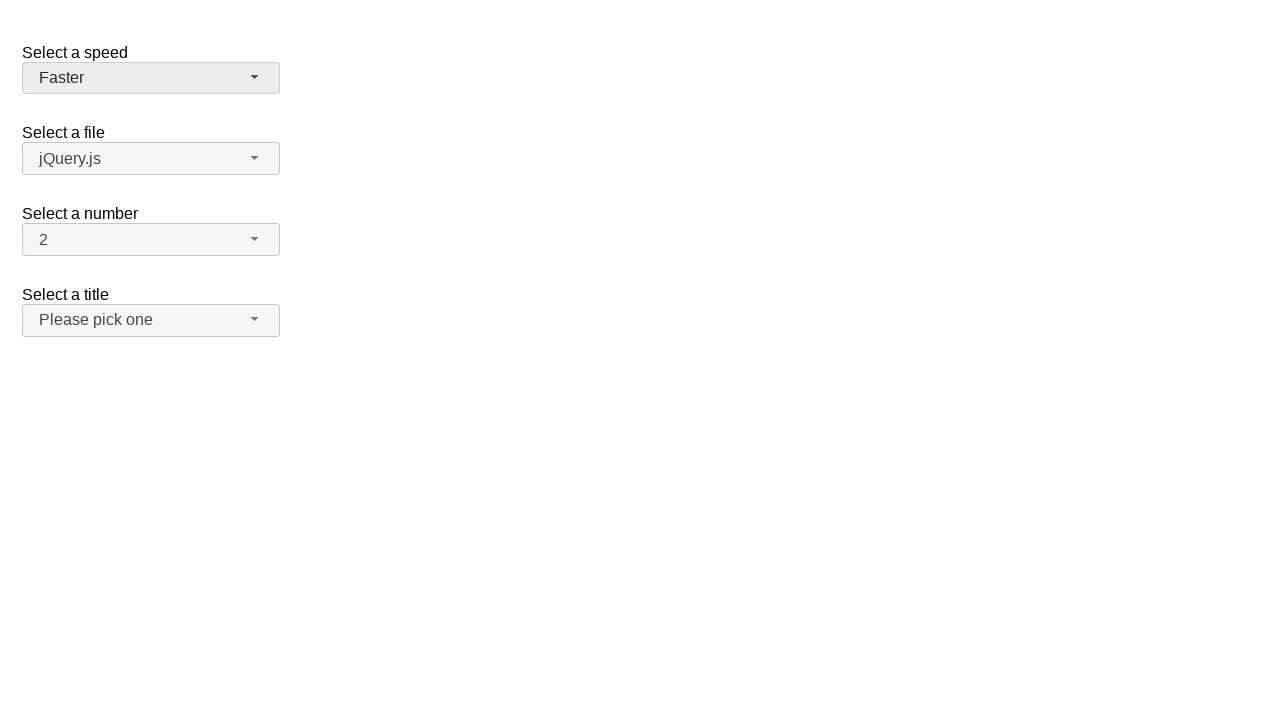

Verified 'Faster' option is selected
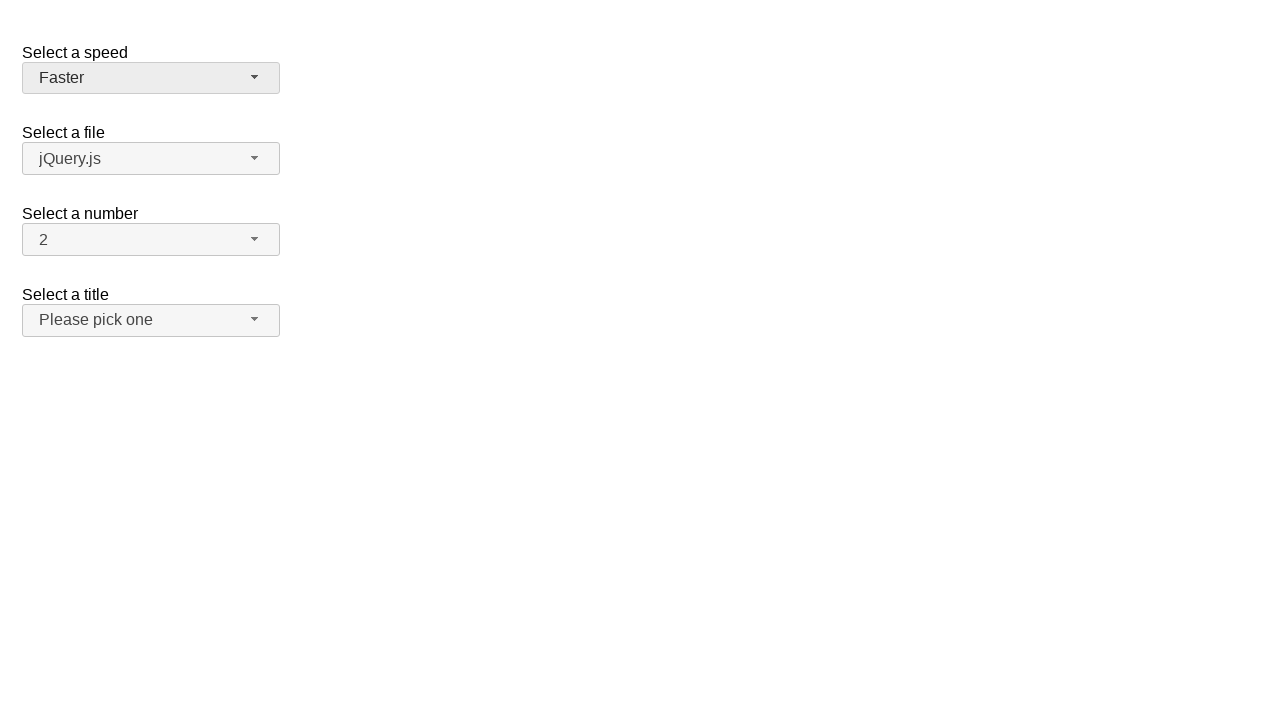

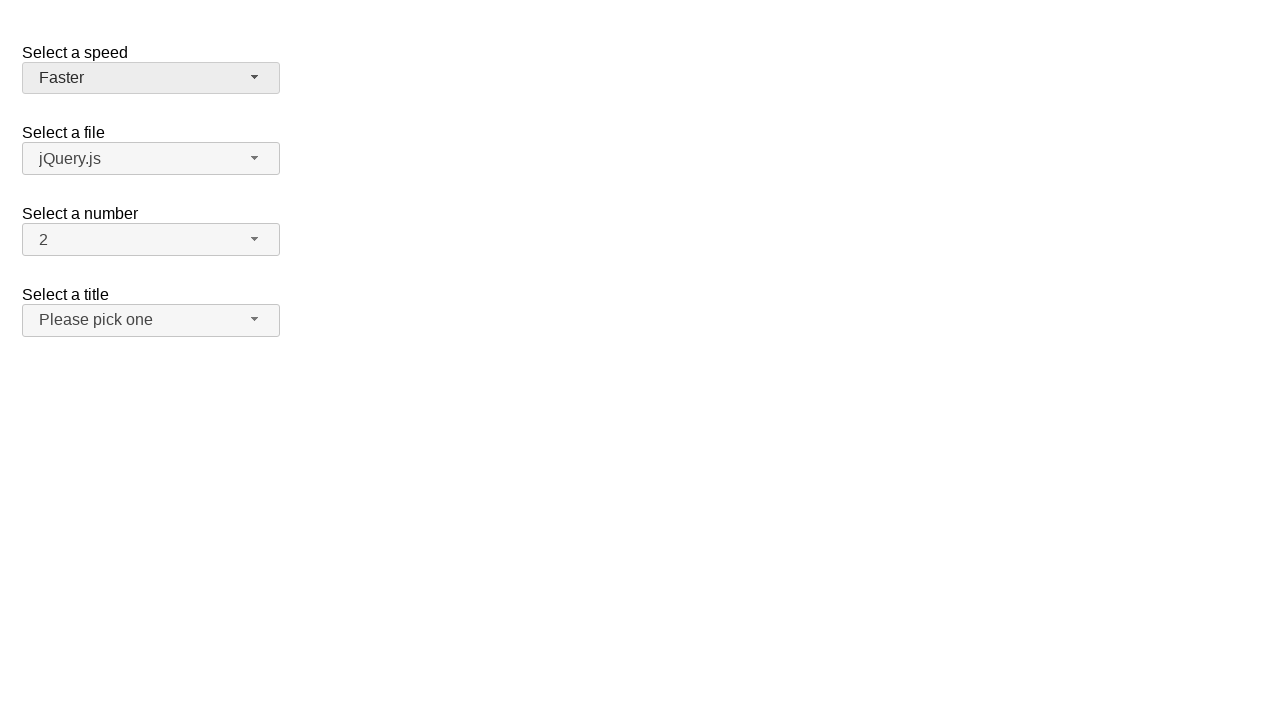